Tests JavaScript alert and confirm dialog interactions by entering a name, triggering an alert popup, accepting it, then triggering a confirm dialog and dismissing it.

Starting URL: https://rahulshettyacademy.com/AutomationPractice/

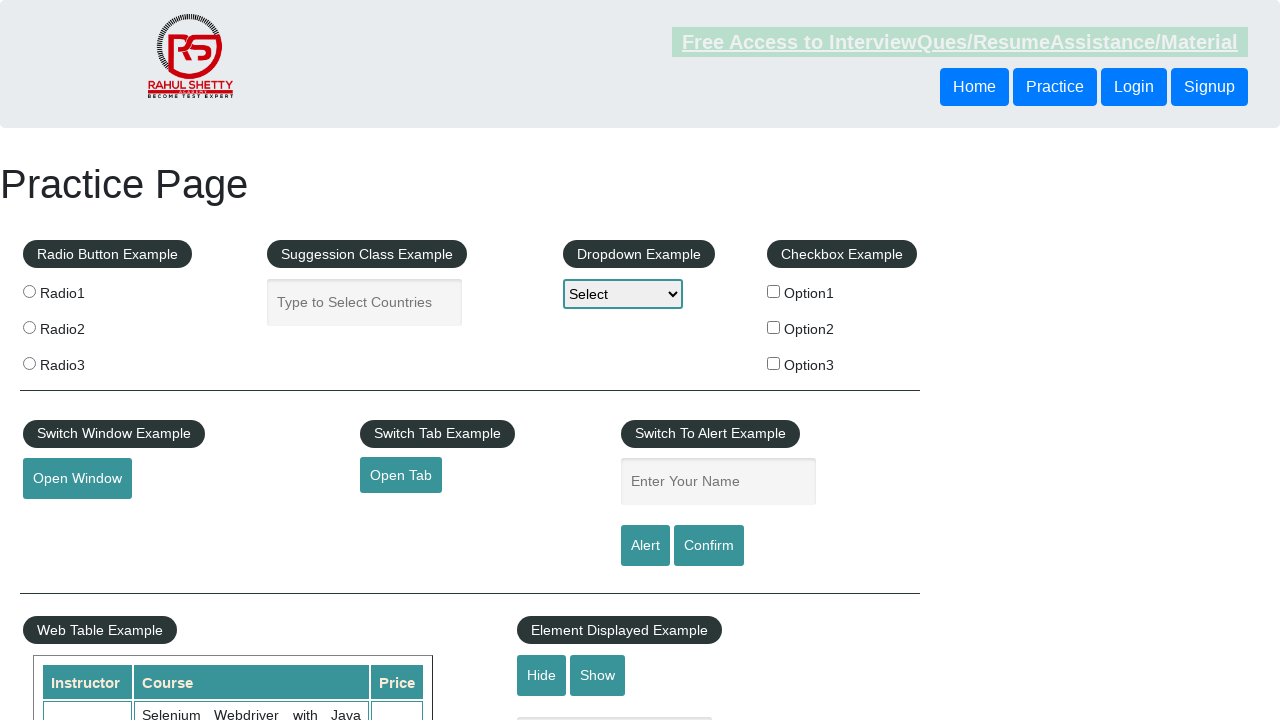

Filled name input field with 'Raksha' on #name
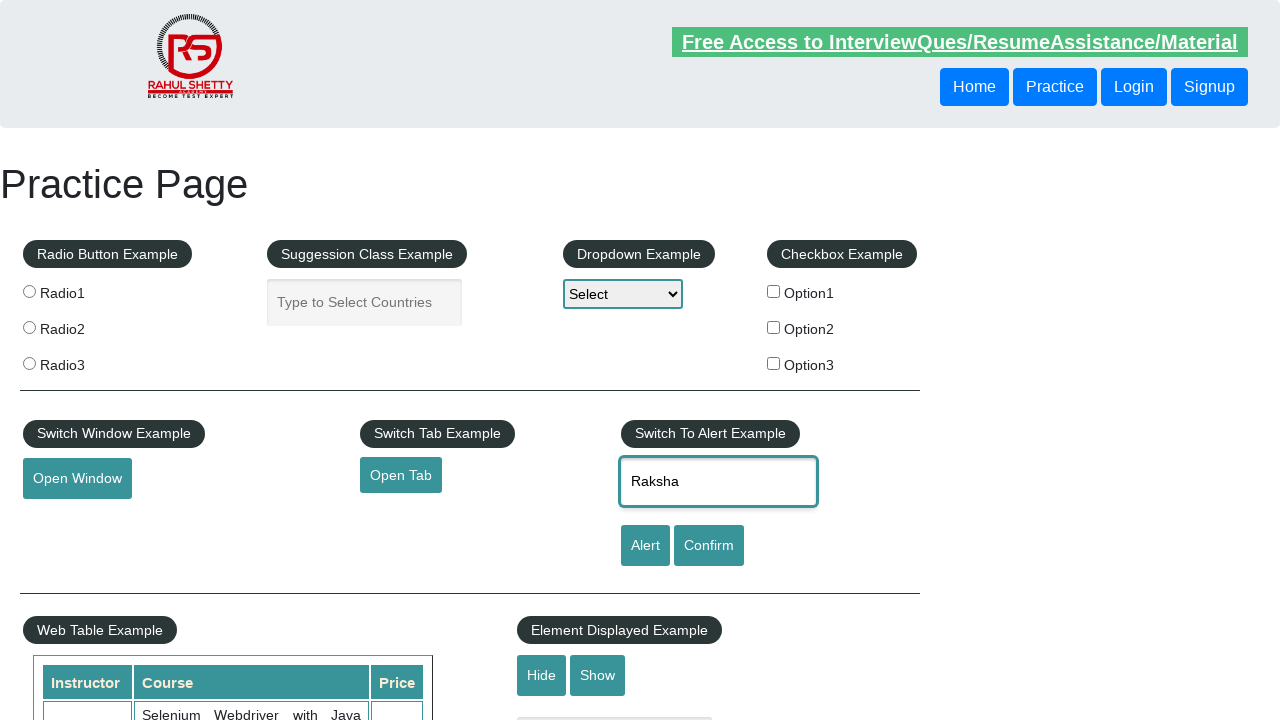

Clicked alert button to trigger JavaScript alert at (645, 546) on #alertbtn
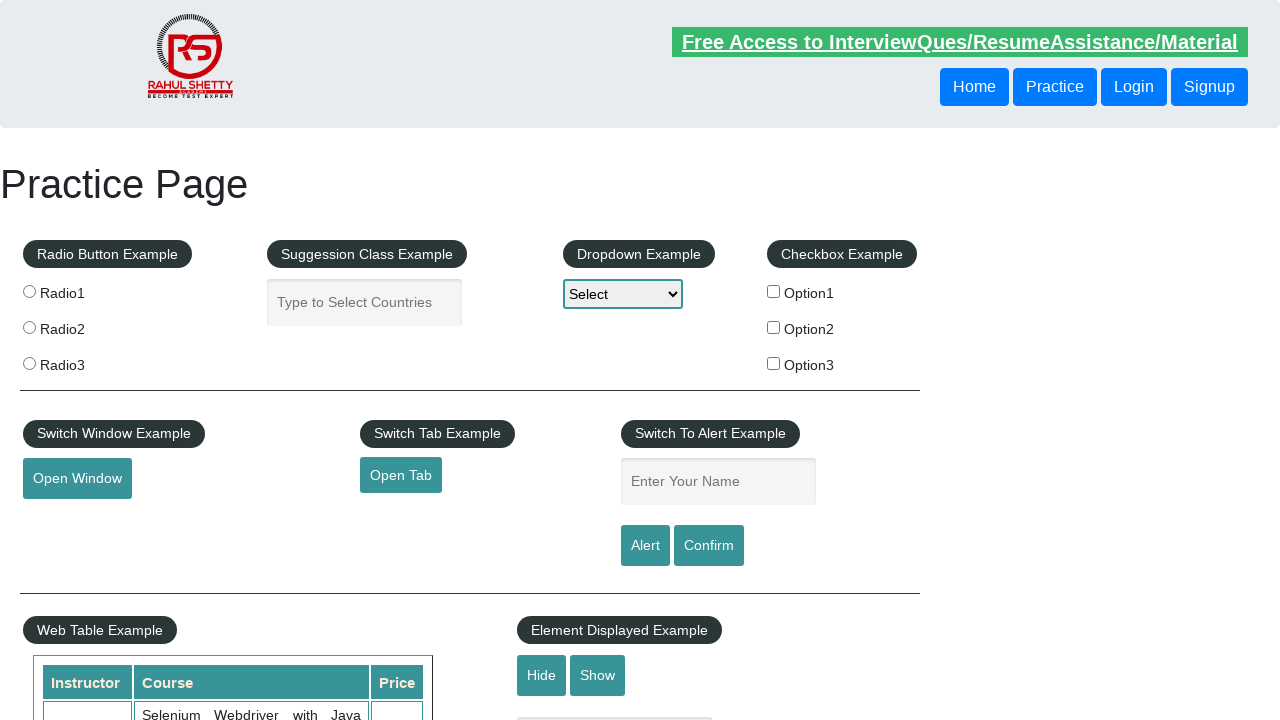

Set up dialog handler to accept alerts
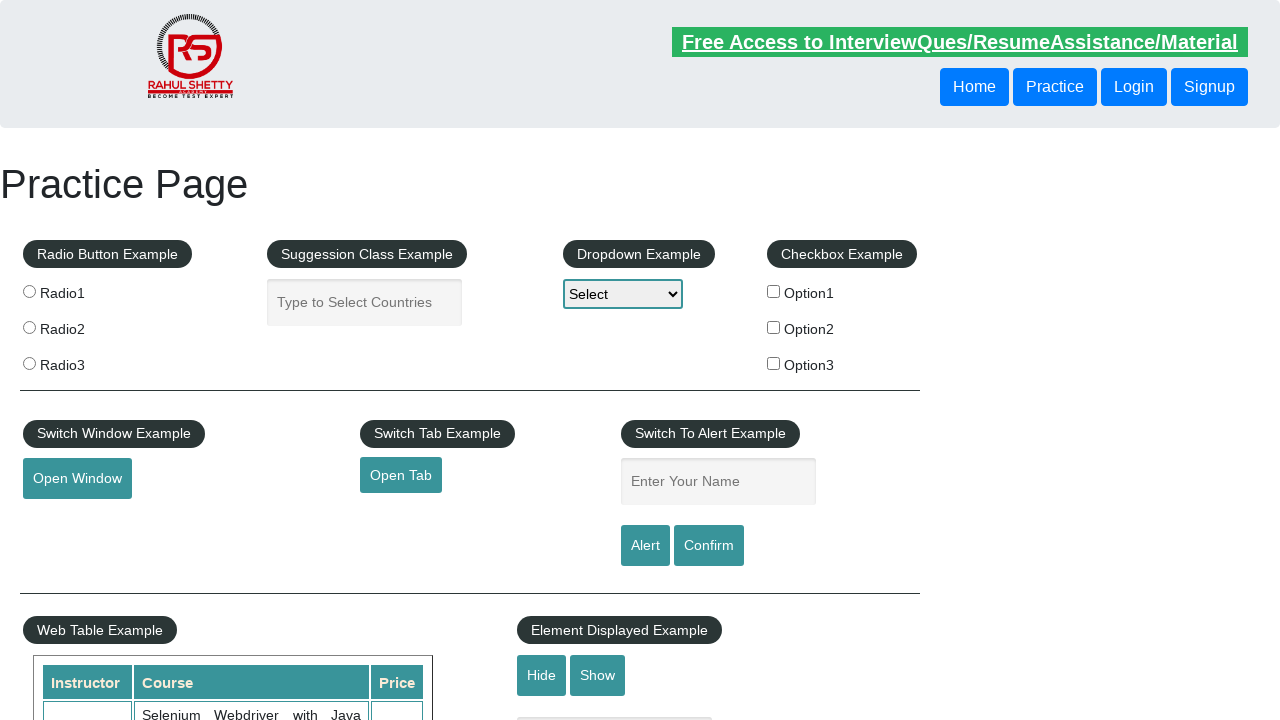

Set up advanced dialog handler to verify alert message and accept
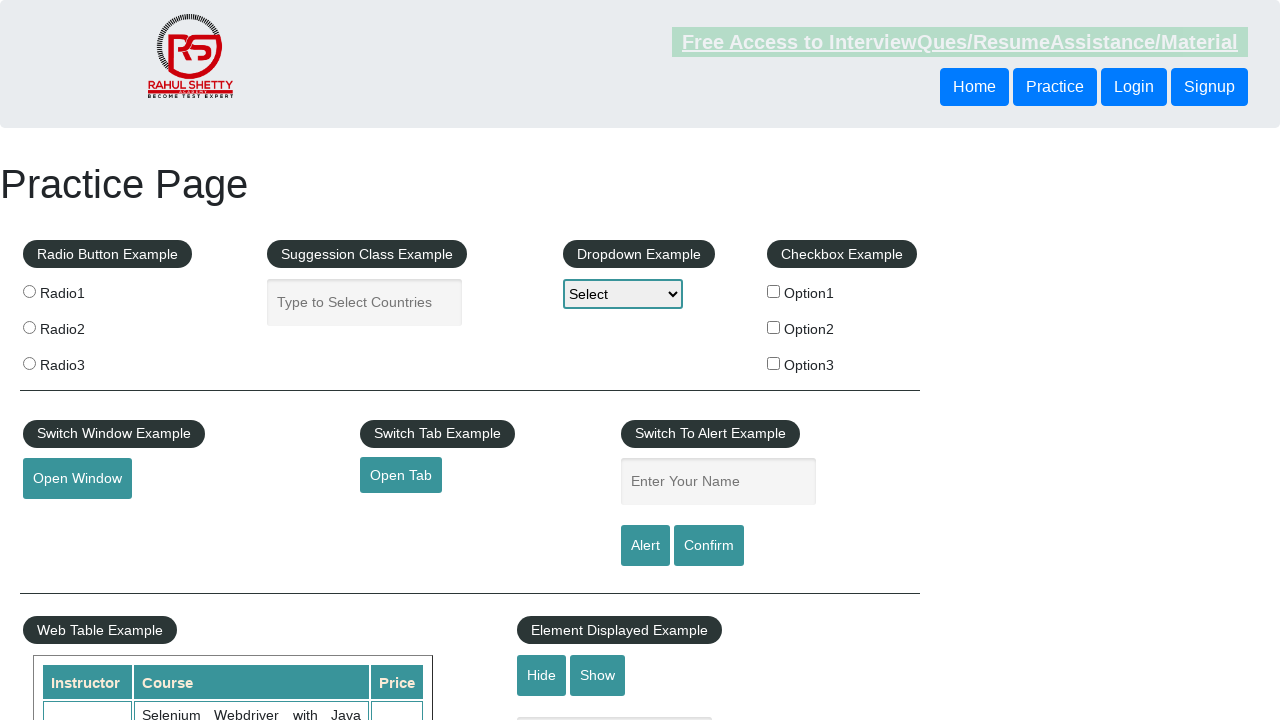

Clicked confirm button to trigger confirm dialog at (709, 546) on #confirmbtn
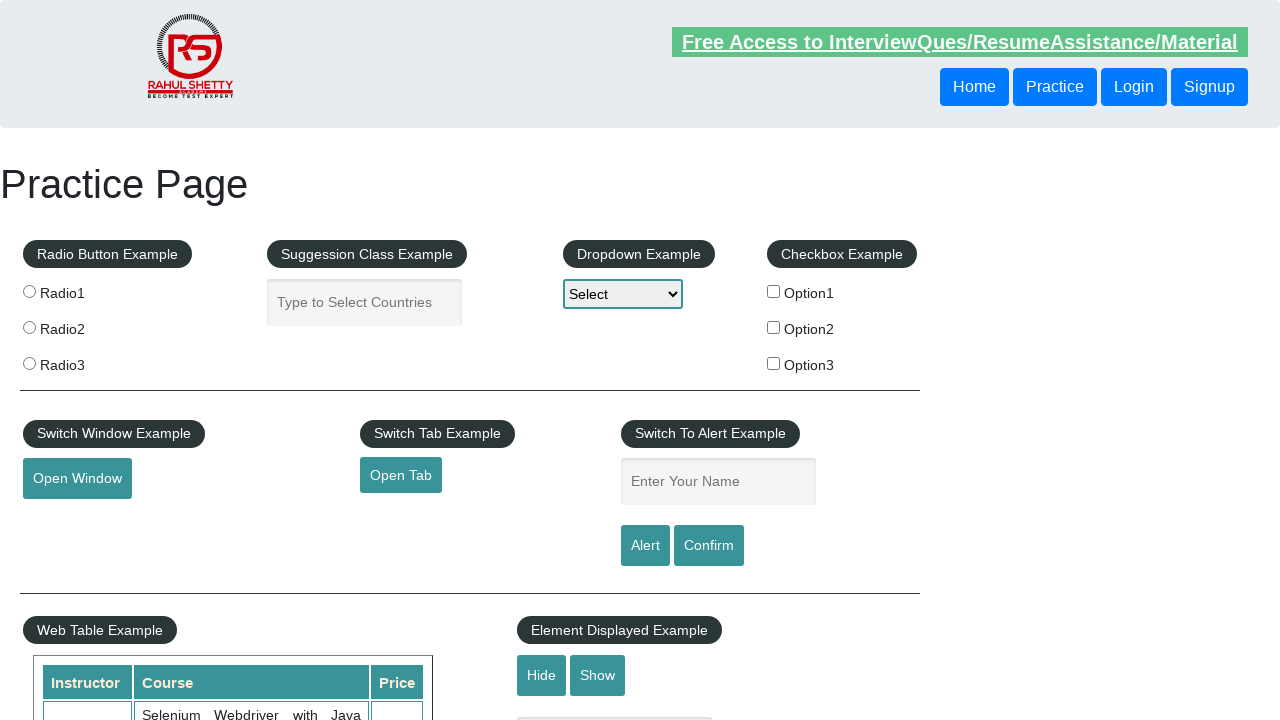

Waited for page to process dialog interaction
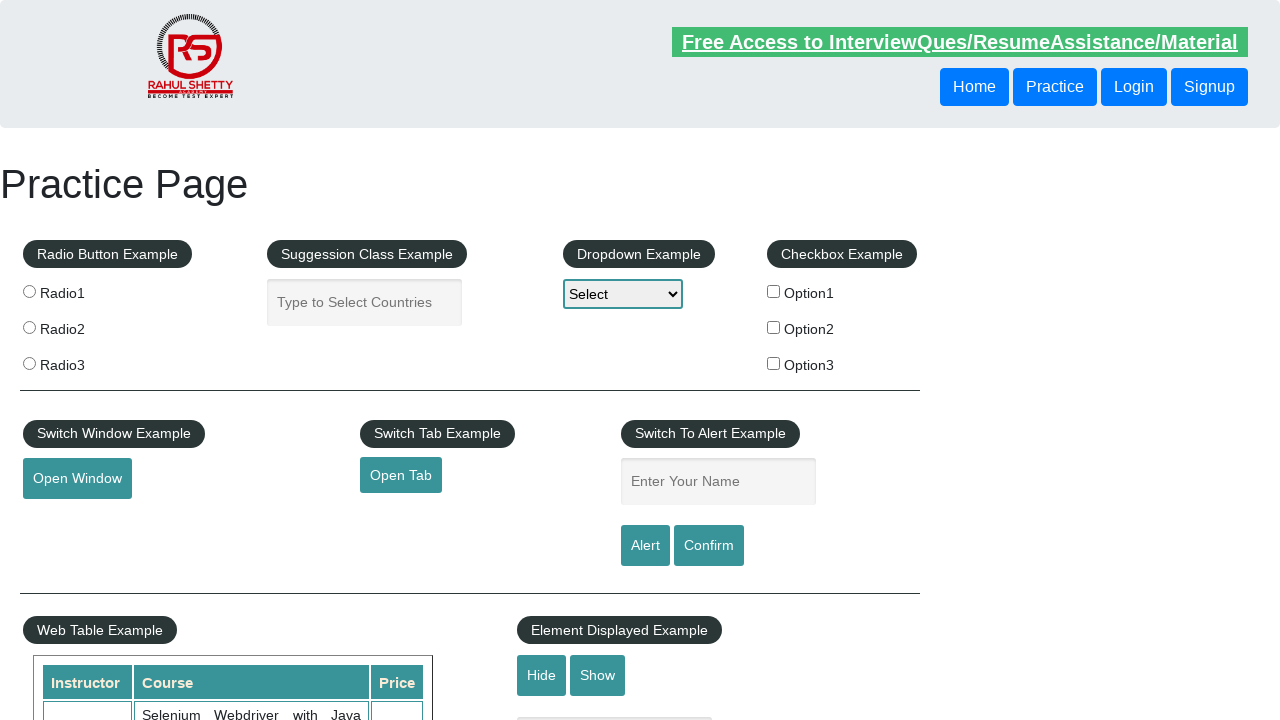

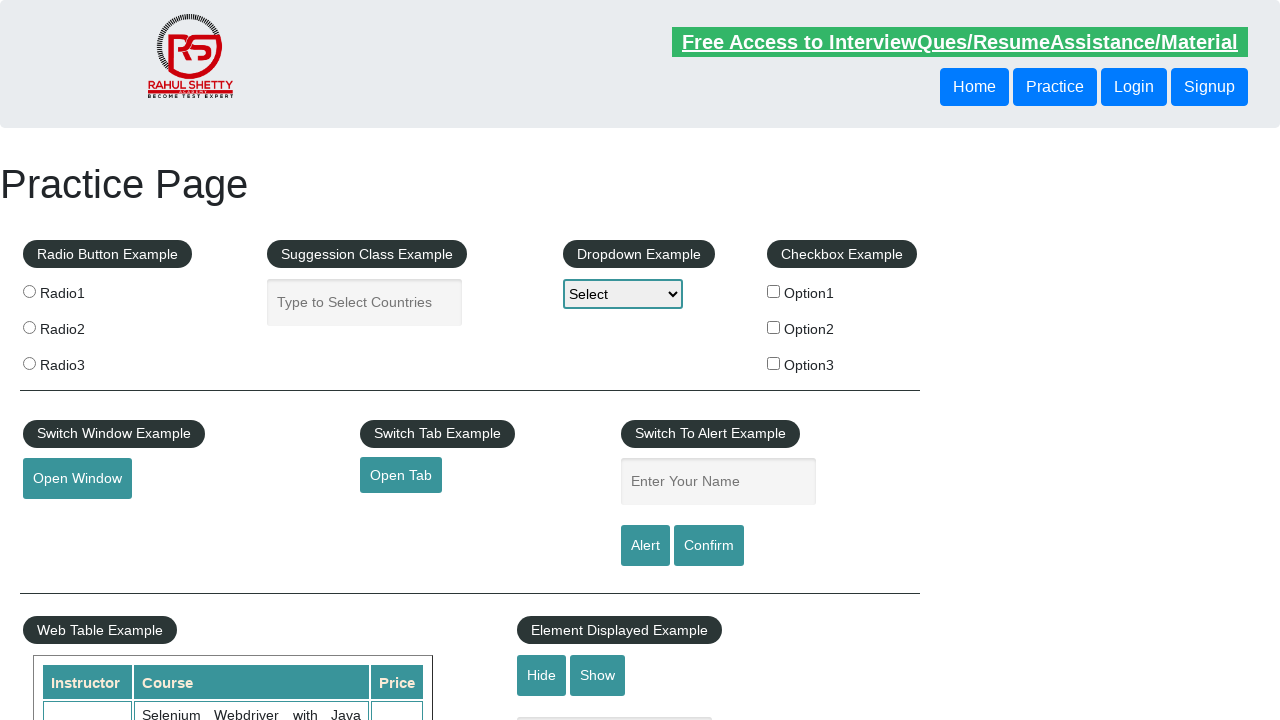